Tests finding the first element with a specific class name and retrieving its text content

Starting URL: https://acctabootcamp.github.io/site/examples/locators

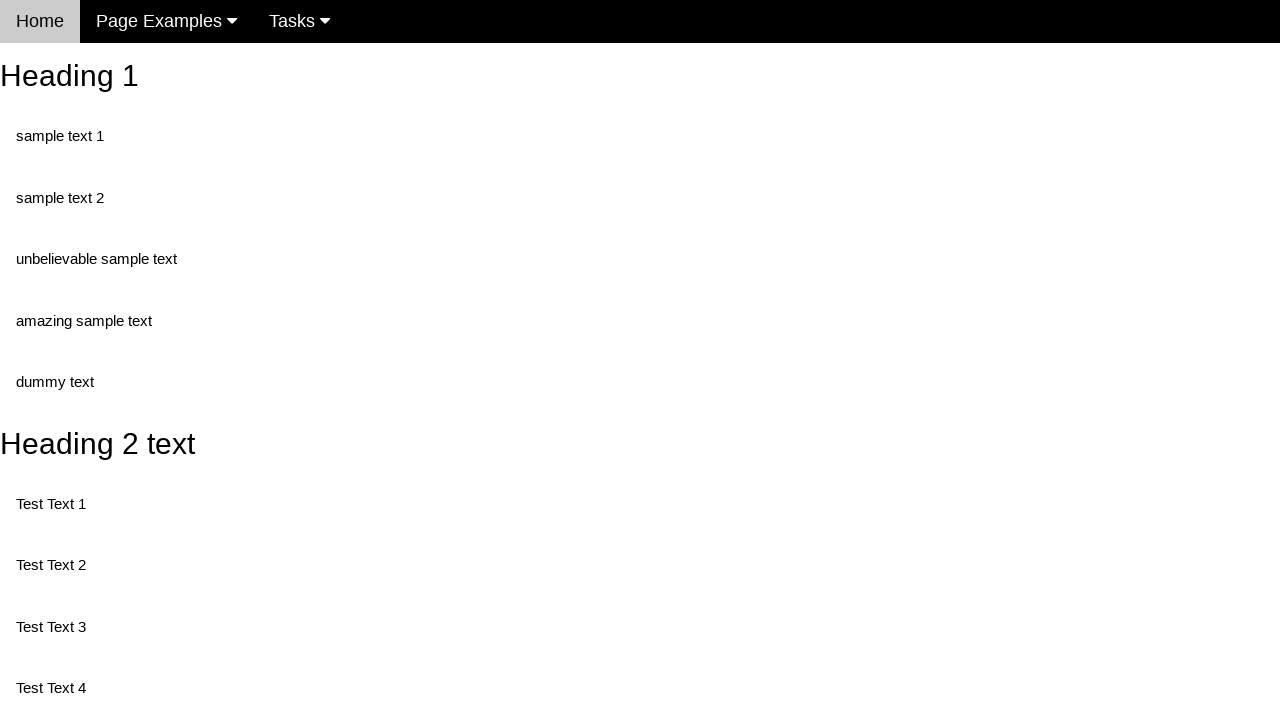

Navigated to locators example page
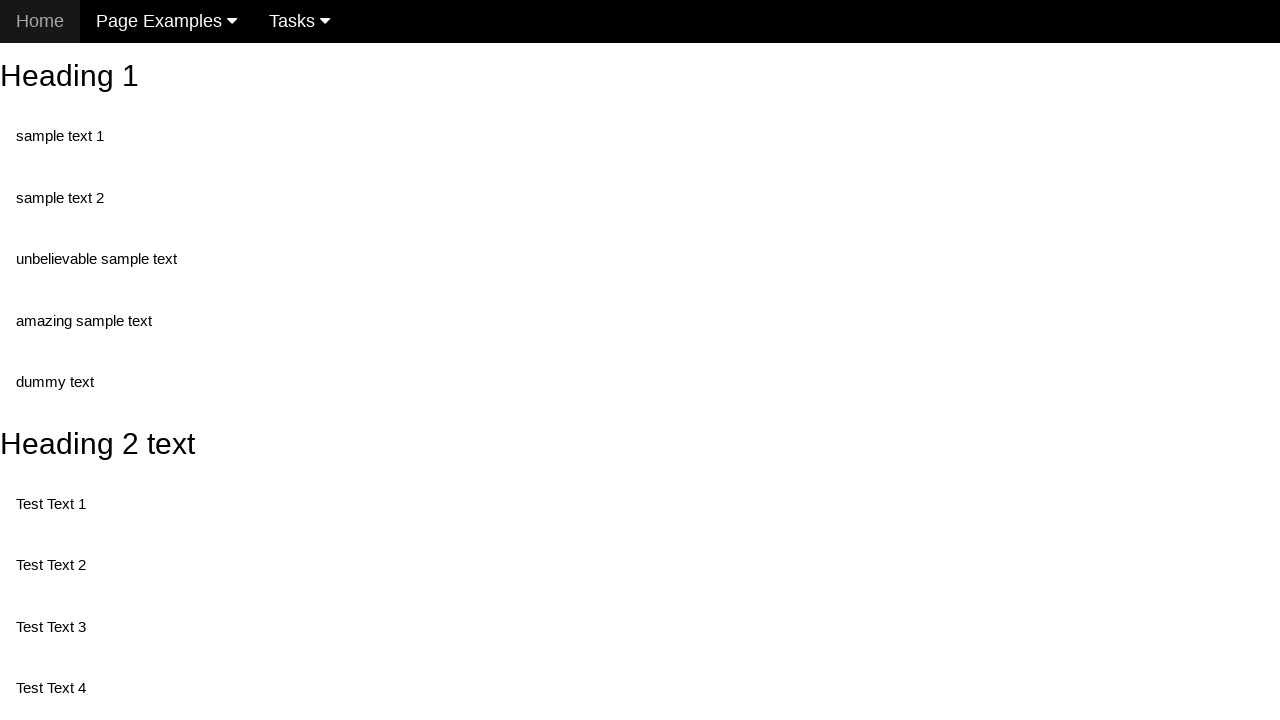

Located first element with class 'test'
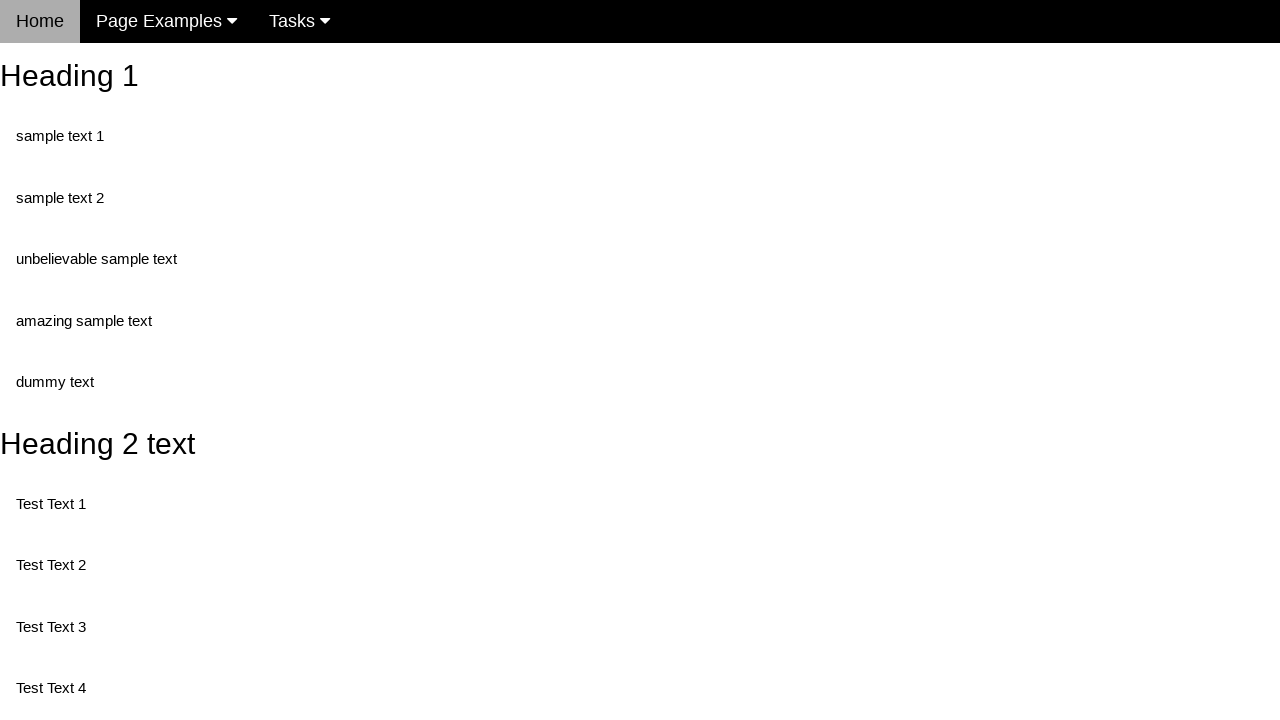

Retrieved text content from first element: 'Test Text 1'
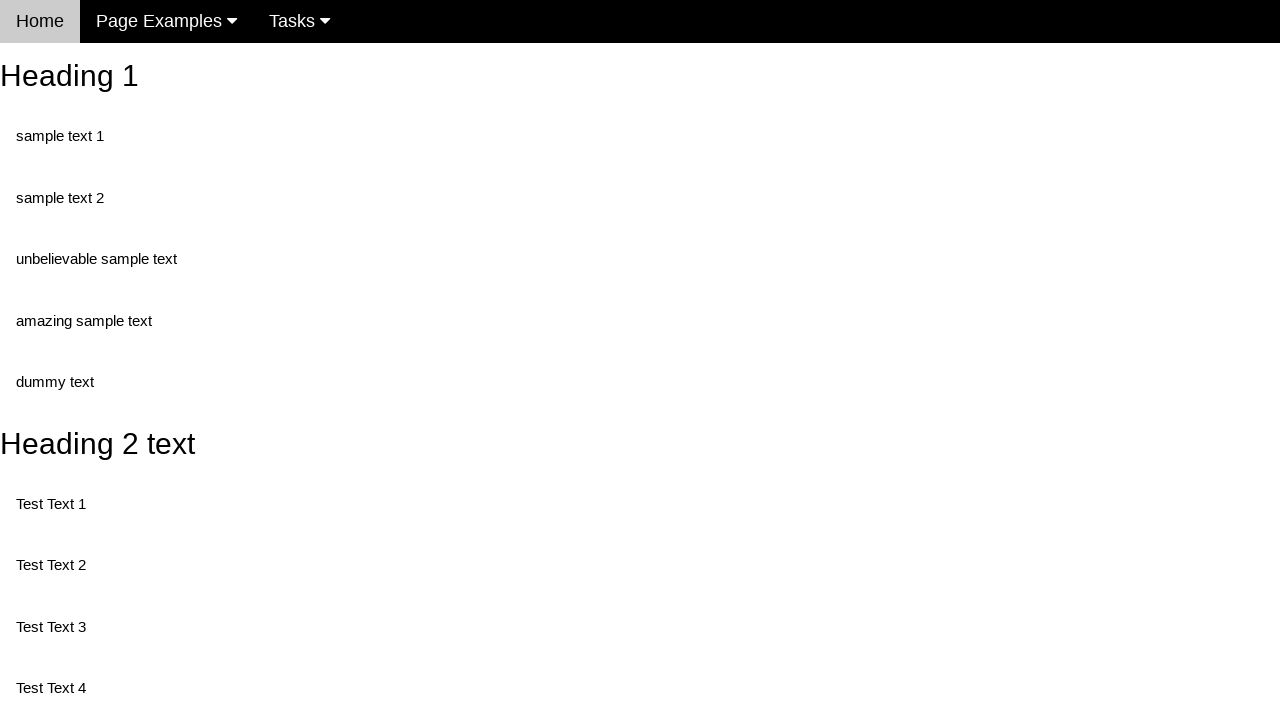

Printed text content to console
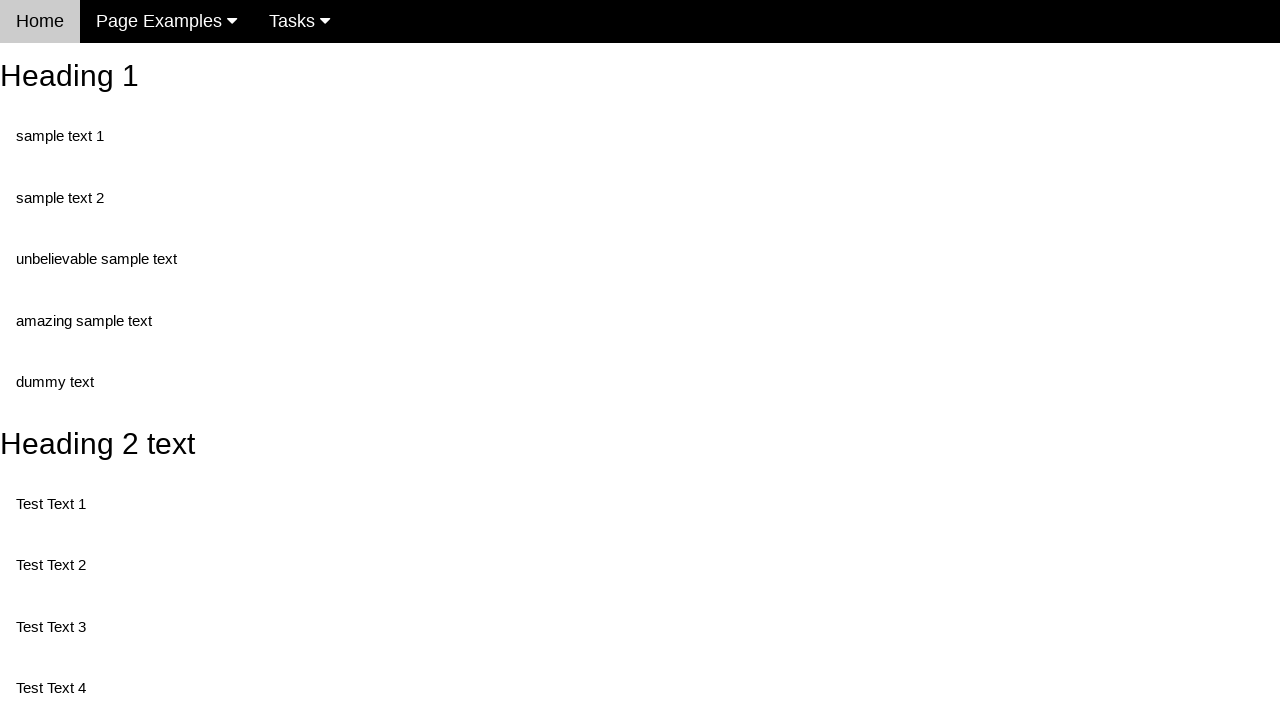

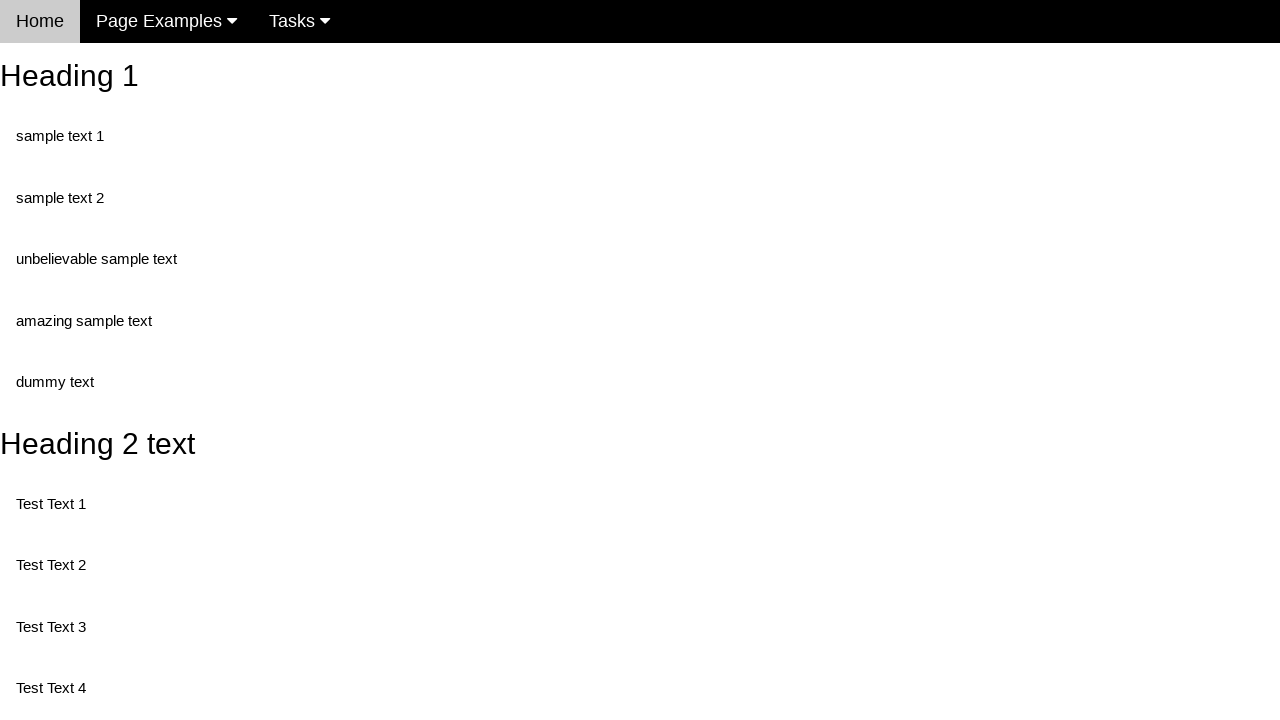